Tests drag and drop functionality by dragging an element and dropping it onto a target droppable area

Starting URL: https://demoqa.com/droppable/

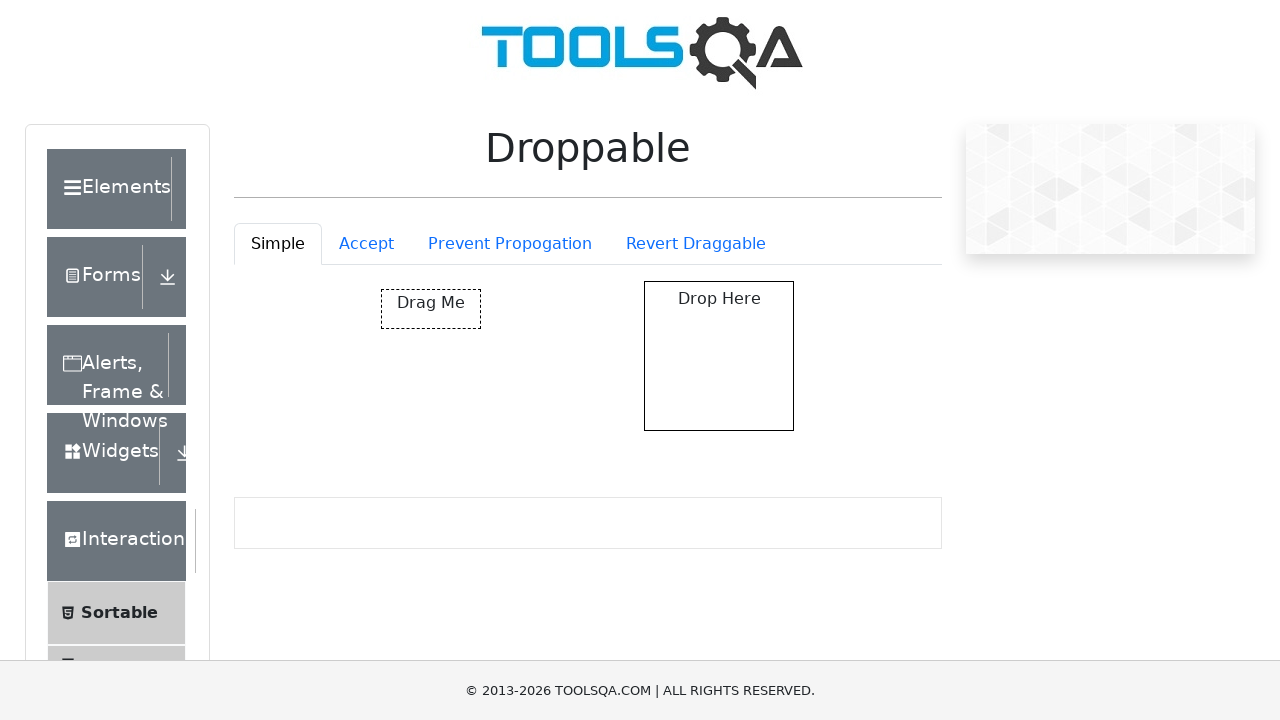

Waited for draggable element to be visible
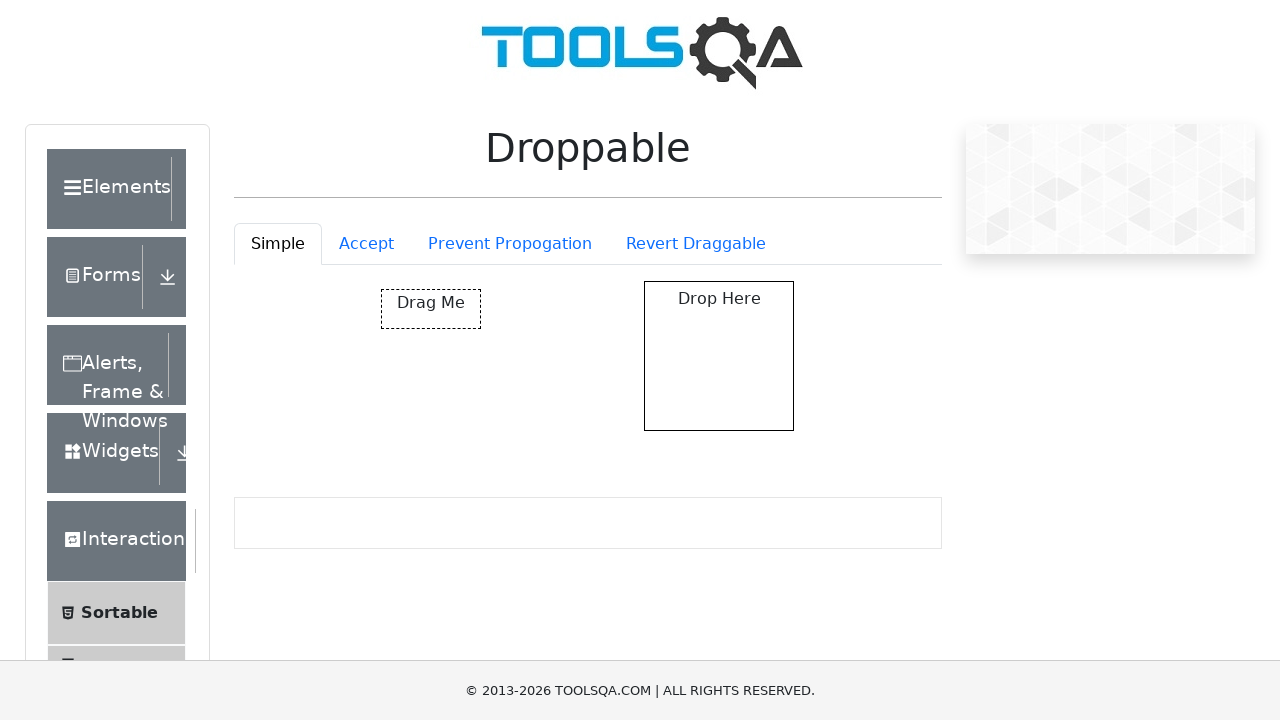

Waited for droppable element to be visible
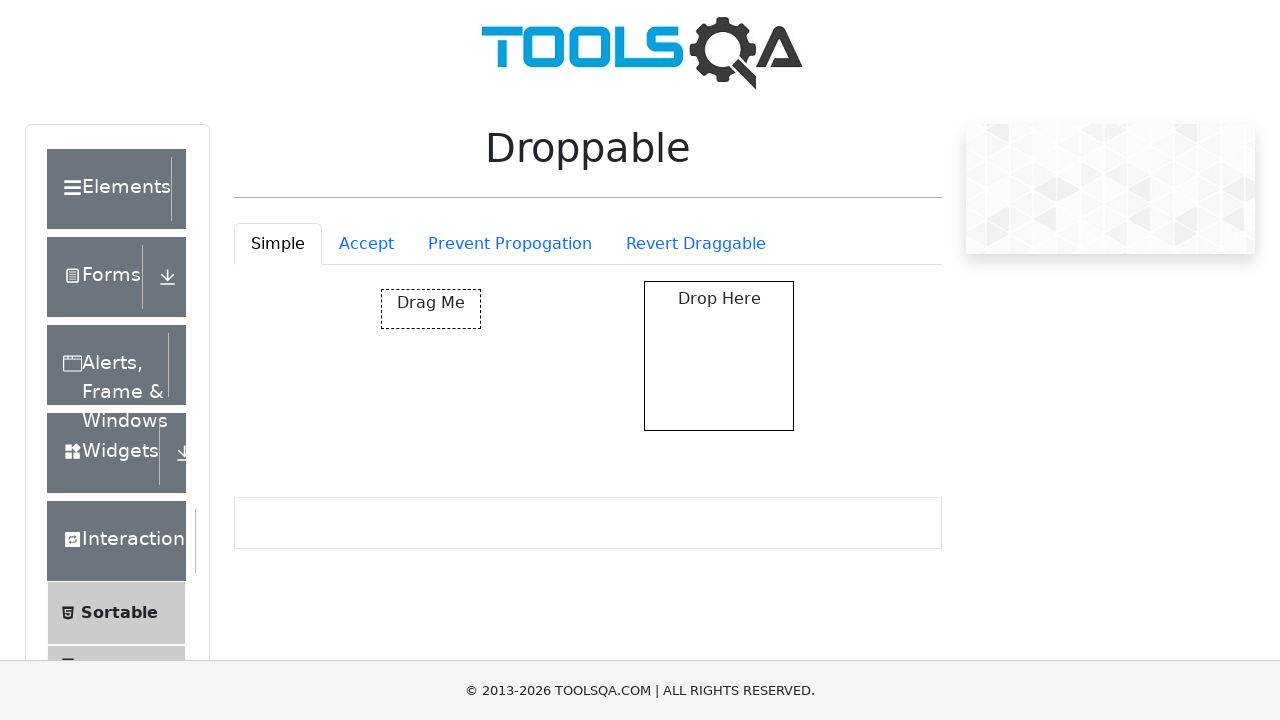

Dragged draggable element and dropped it onto droppable target area at (719, 356)
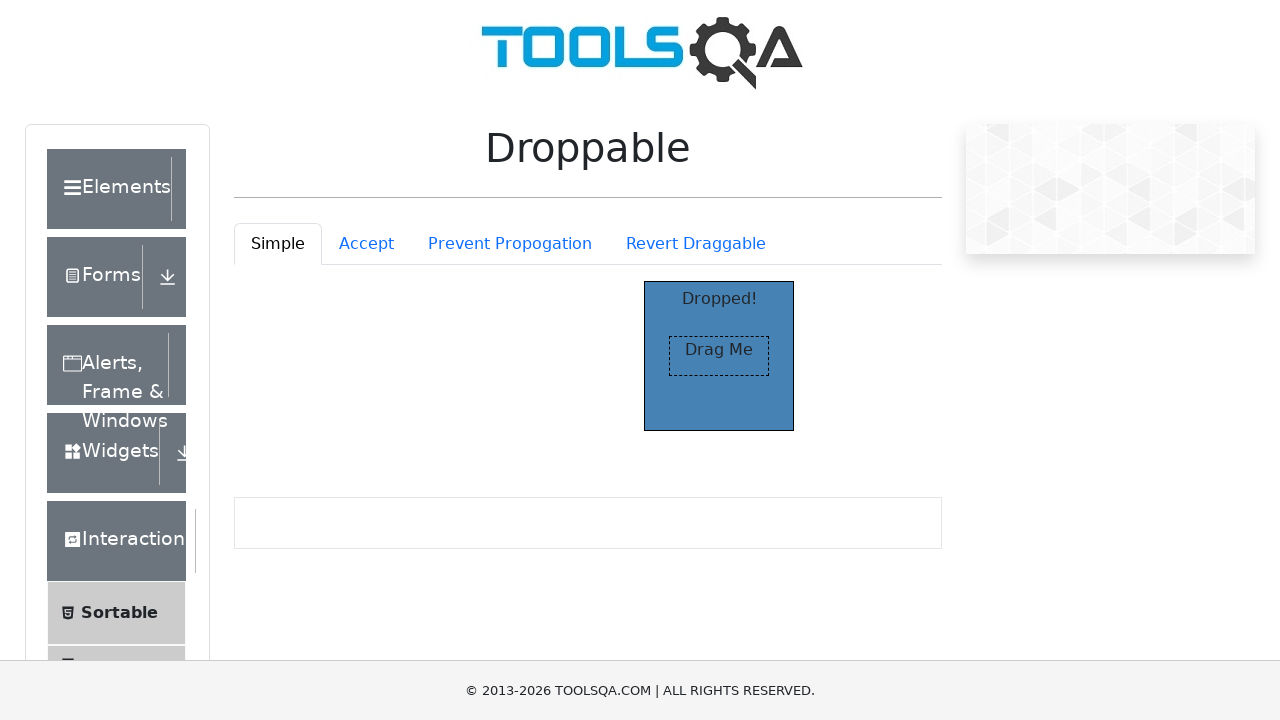

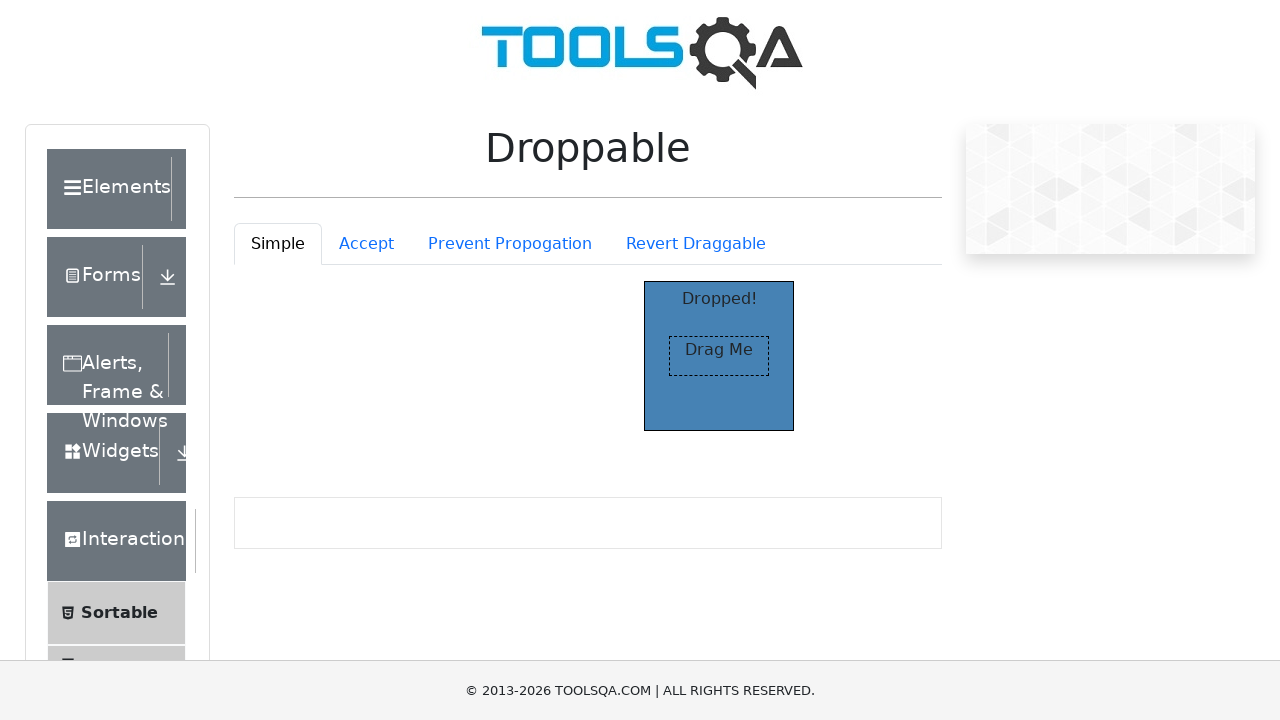